Navigates to DuckDuckGo homepage, scrolls to bottom and top, and verifies the search bar is visible

Starting URL: https://duckduckgo.com/

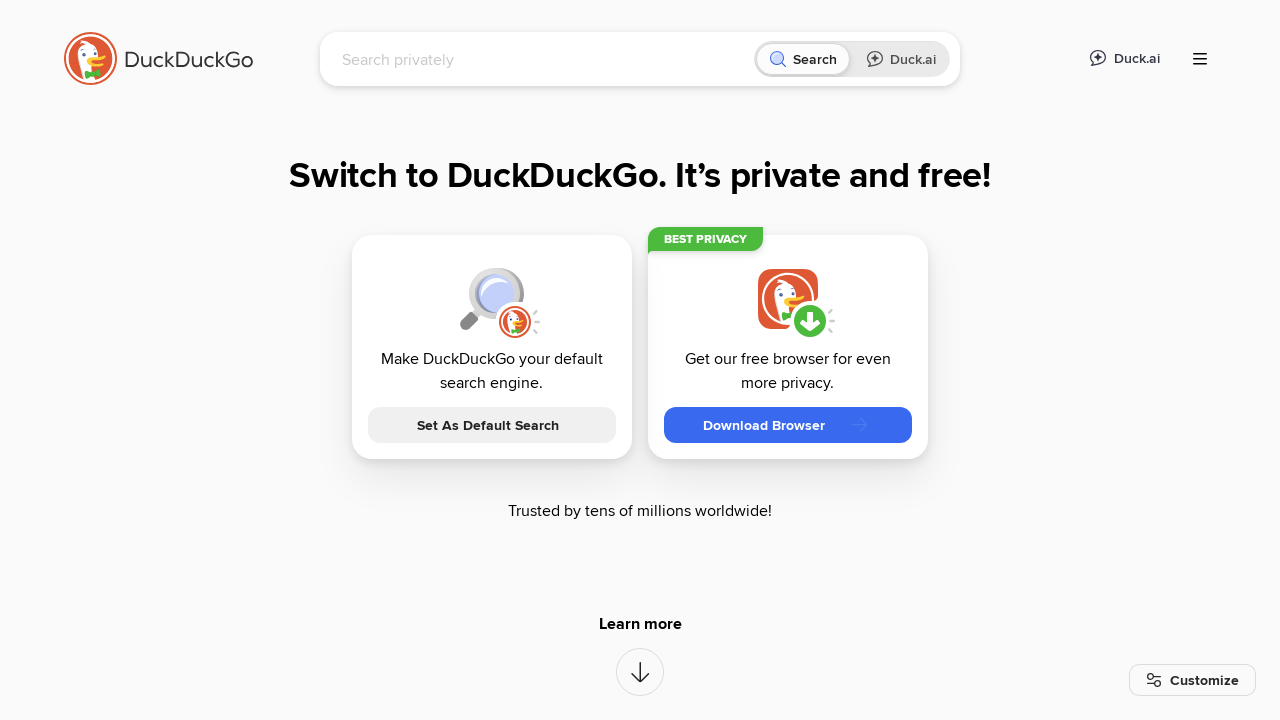

Waited for page to finish loading (networkidle state)
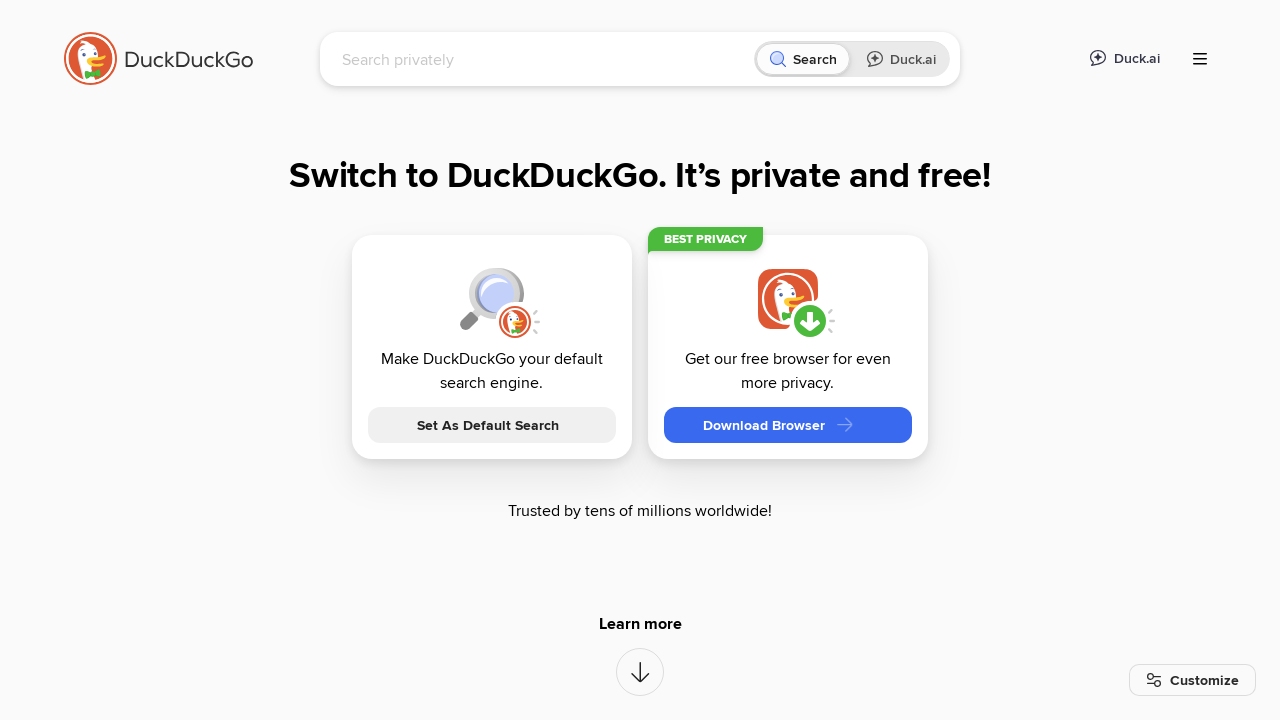

Scrolled to bottom of DuckDuckGo homepage
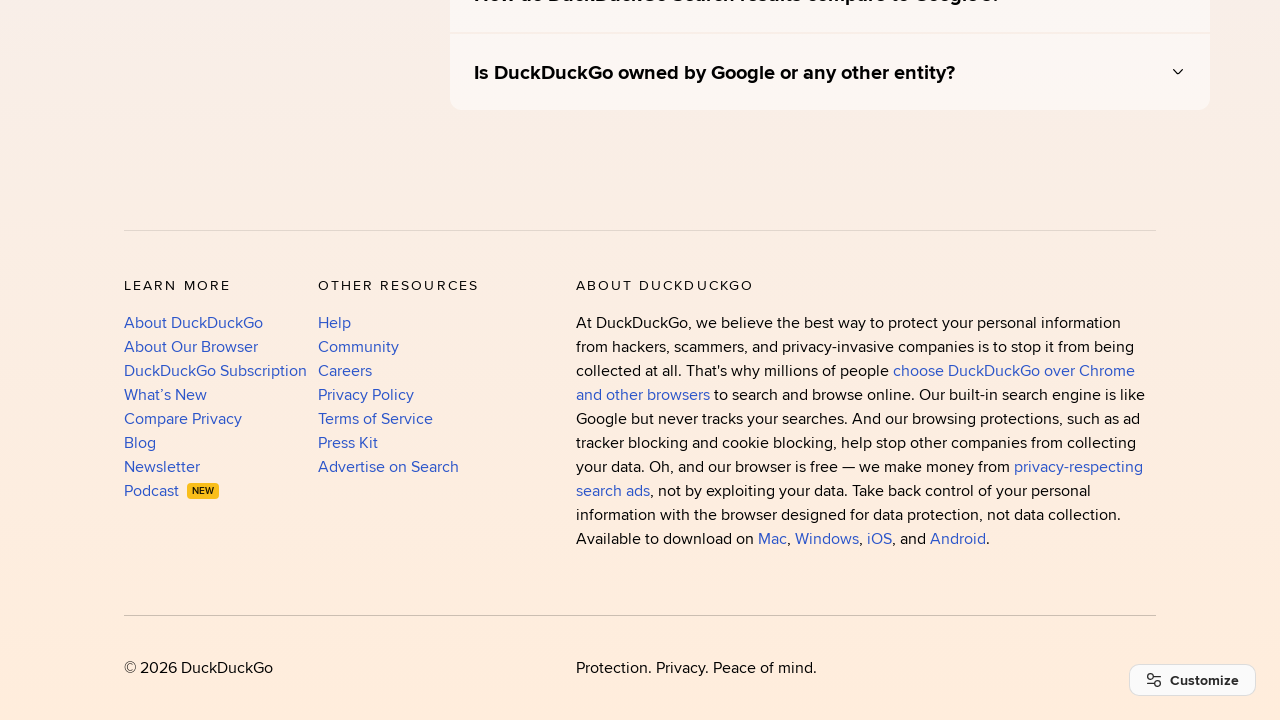

Scrolled back to top of page
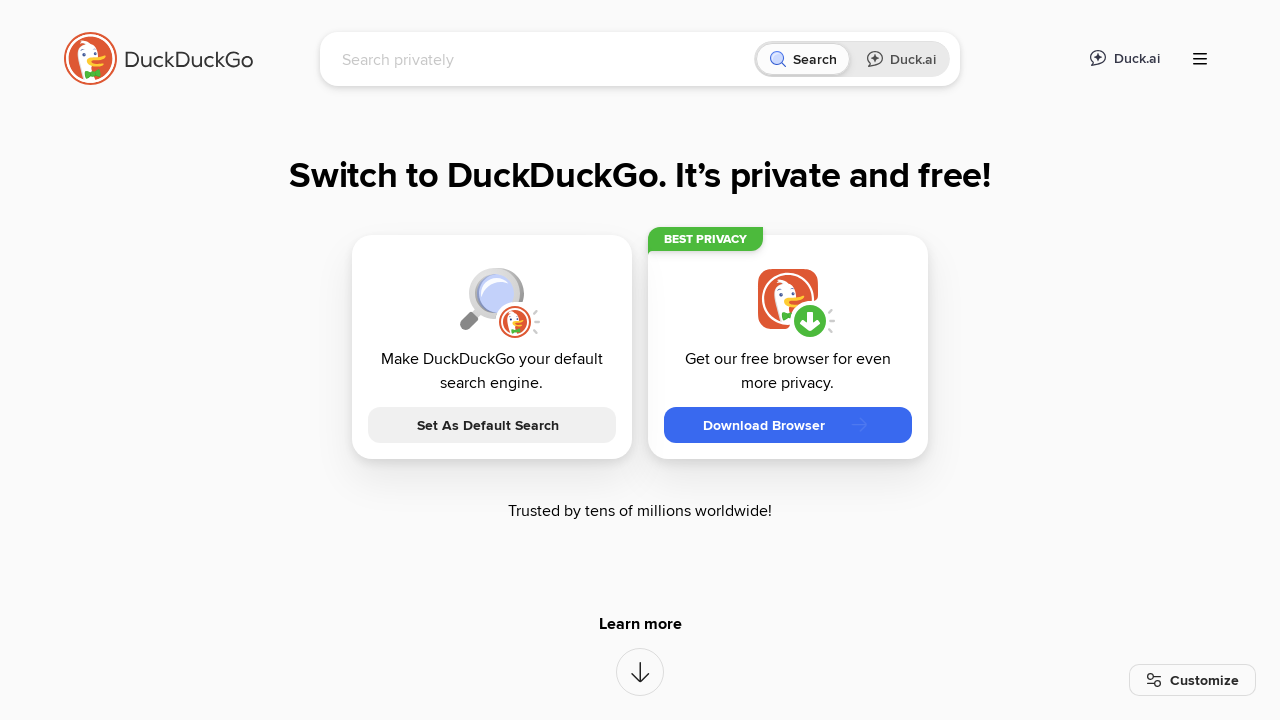

Verified search bar is visible on DuckDuckGo homepage
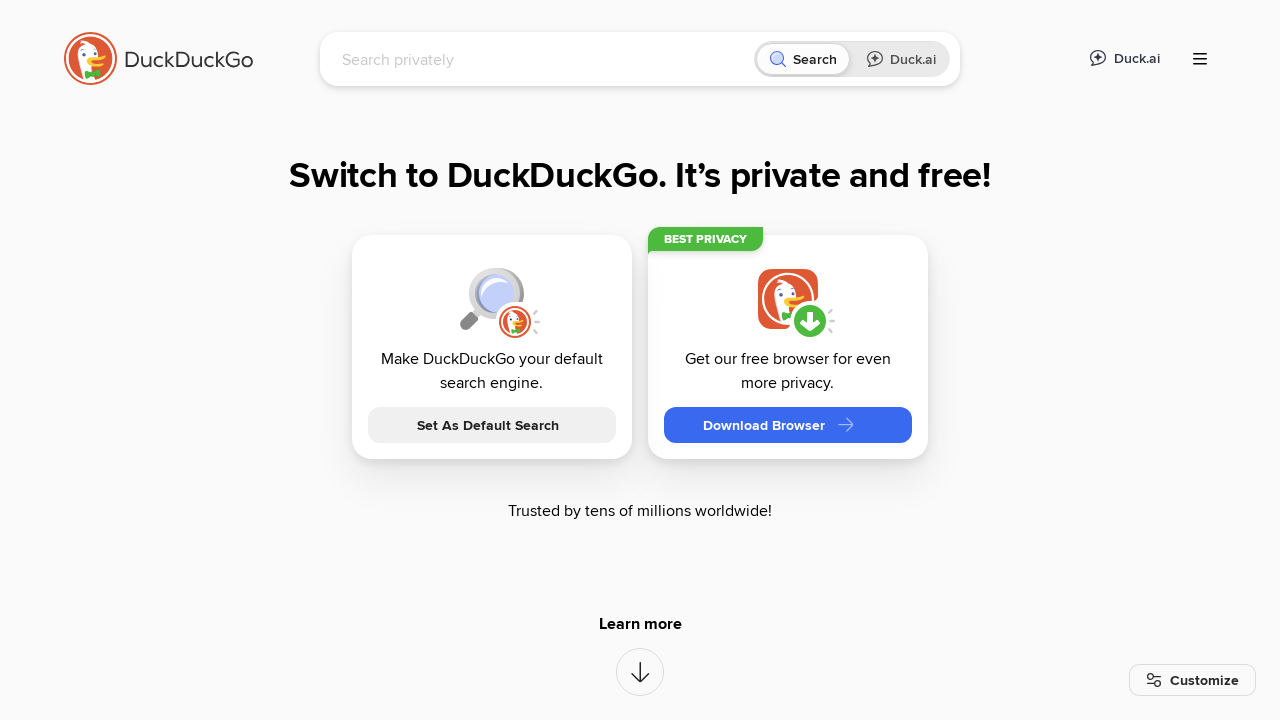

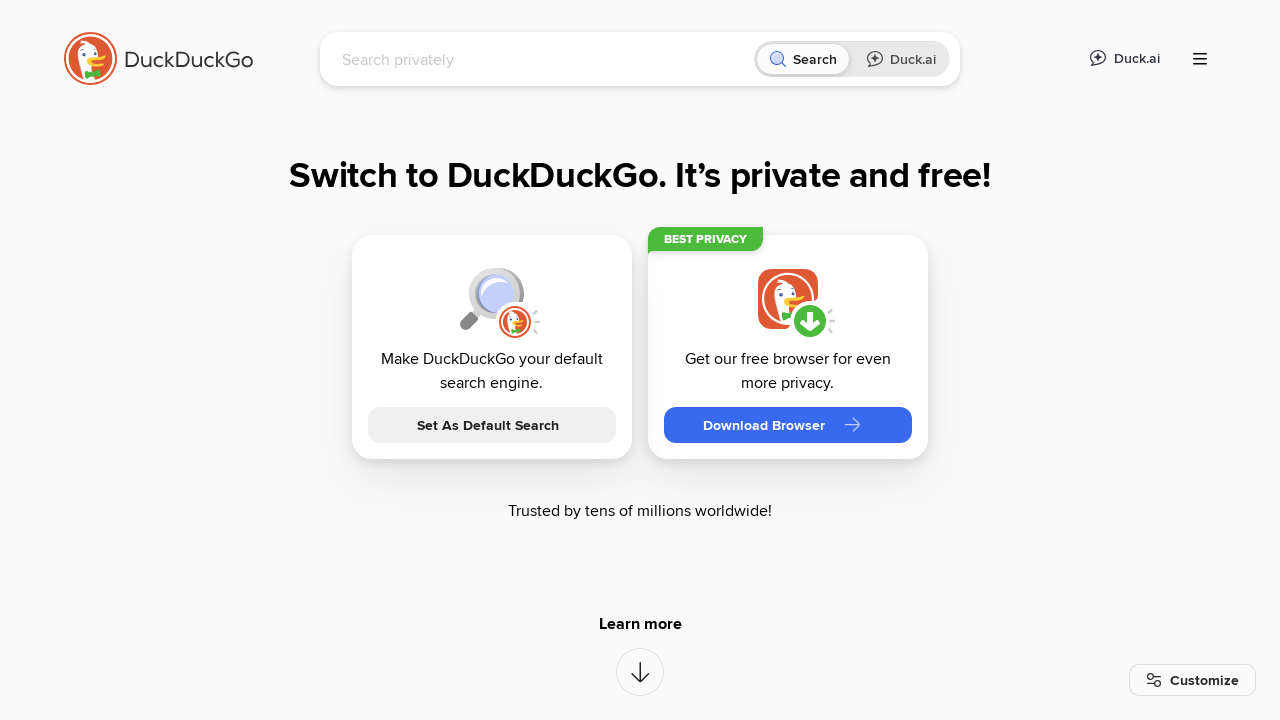